Tests text area input by clearing and filling a textarea with text content

Starting URL: https://admlucid.com/Home/WebElements

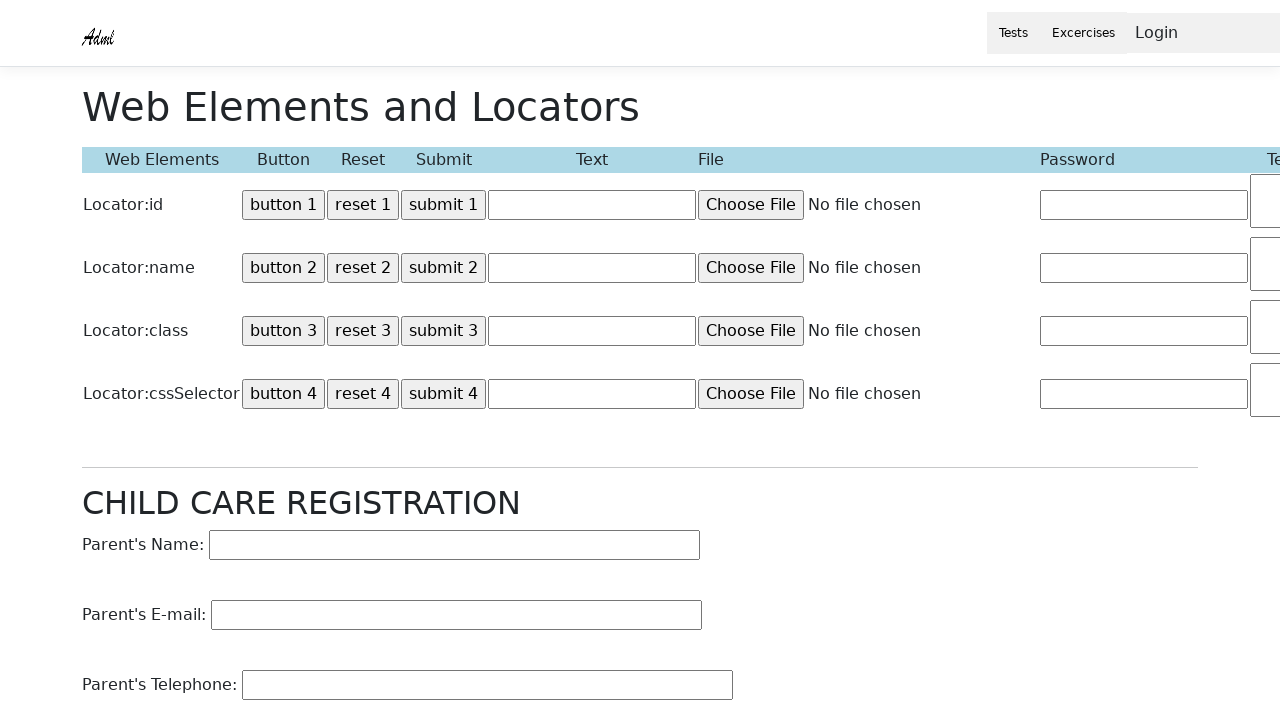

Cleared the textarea field on textarea[name='TextArea2']
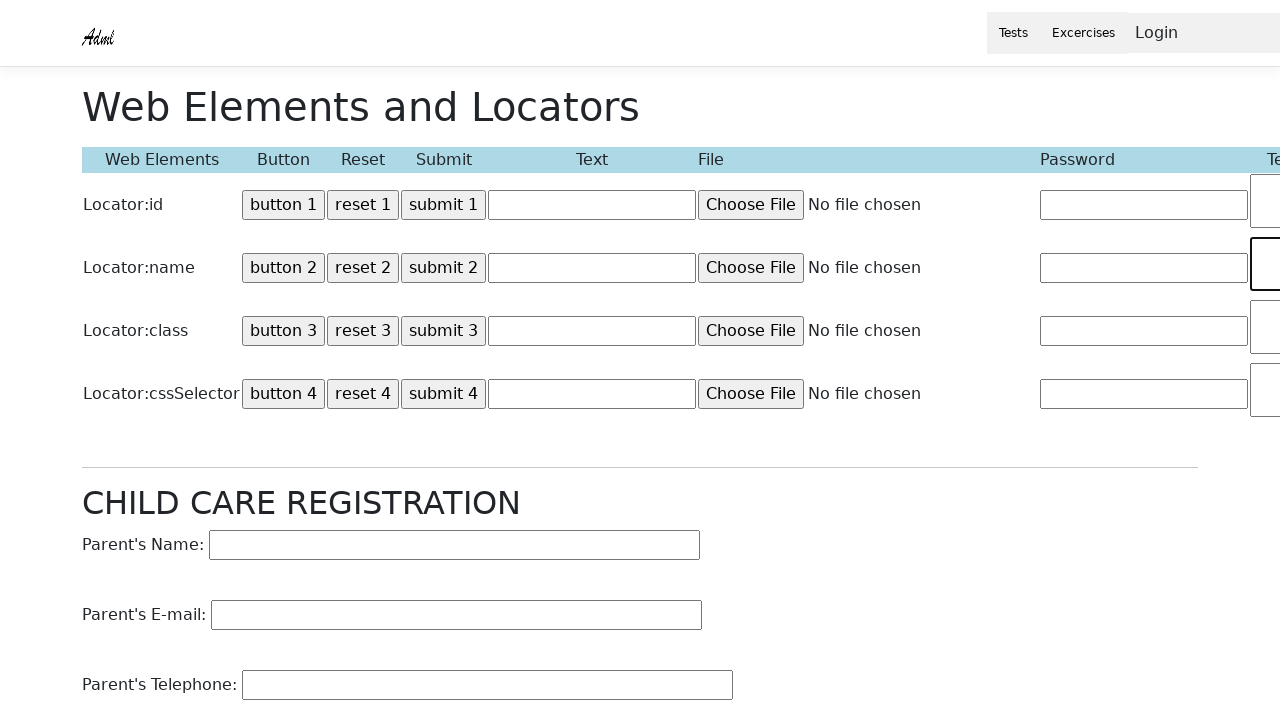

Filled textarea with text content: 'If you mant to create robust, browser-' on textarea[name='TextArea2']
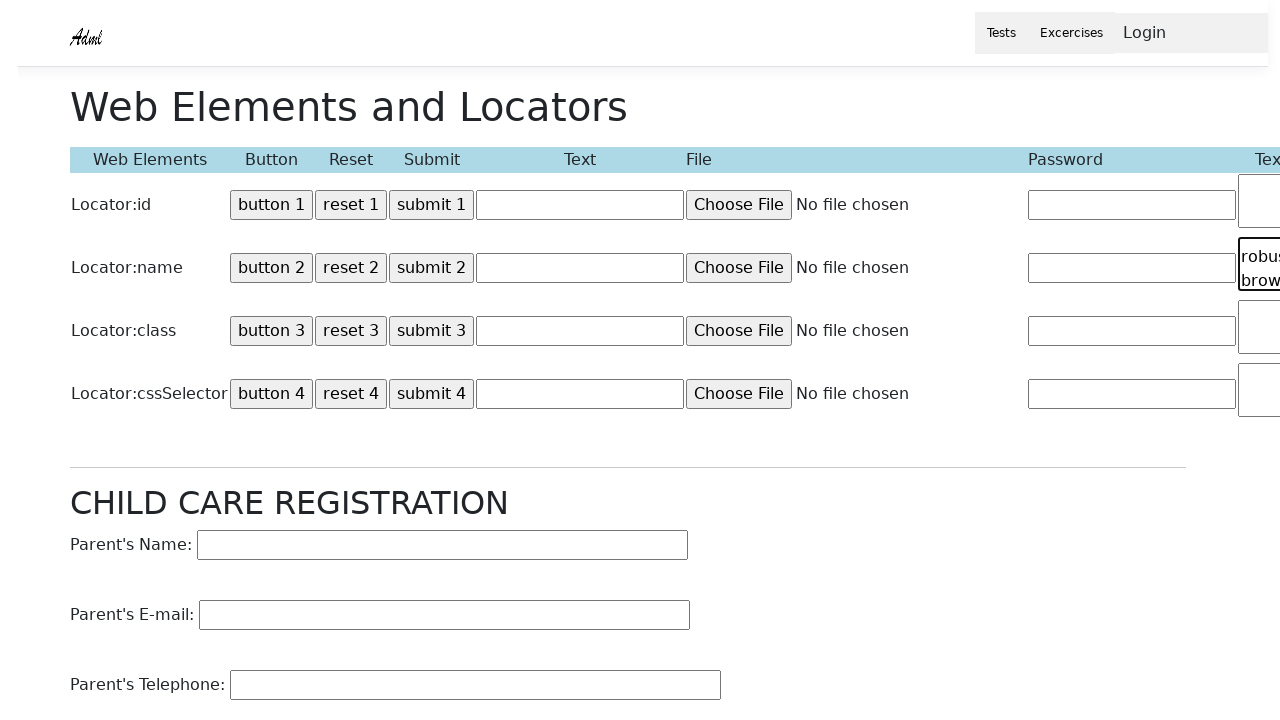

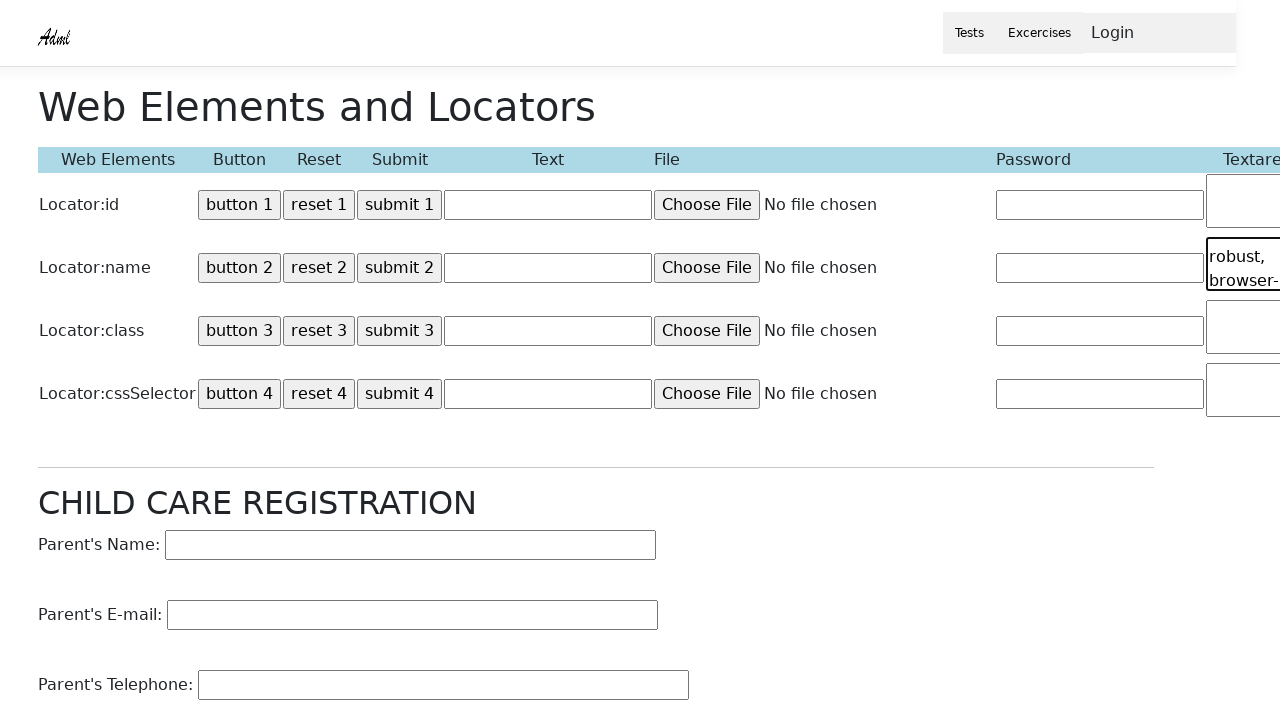